Tests auto-suggest dropdown functionality by typing a partial country name and selecting the matching option from the dropdown suggestions.

Starting URL: https://rahulshettyacademy.com/dropdownsPractise/

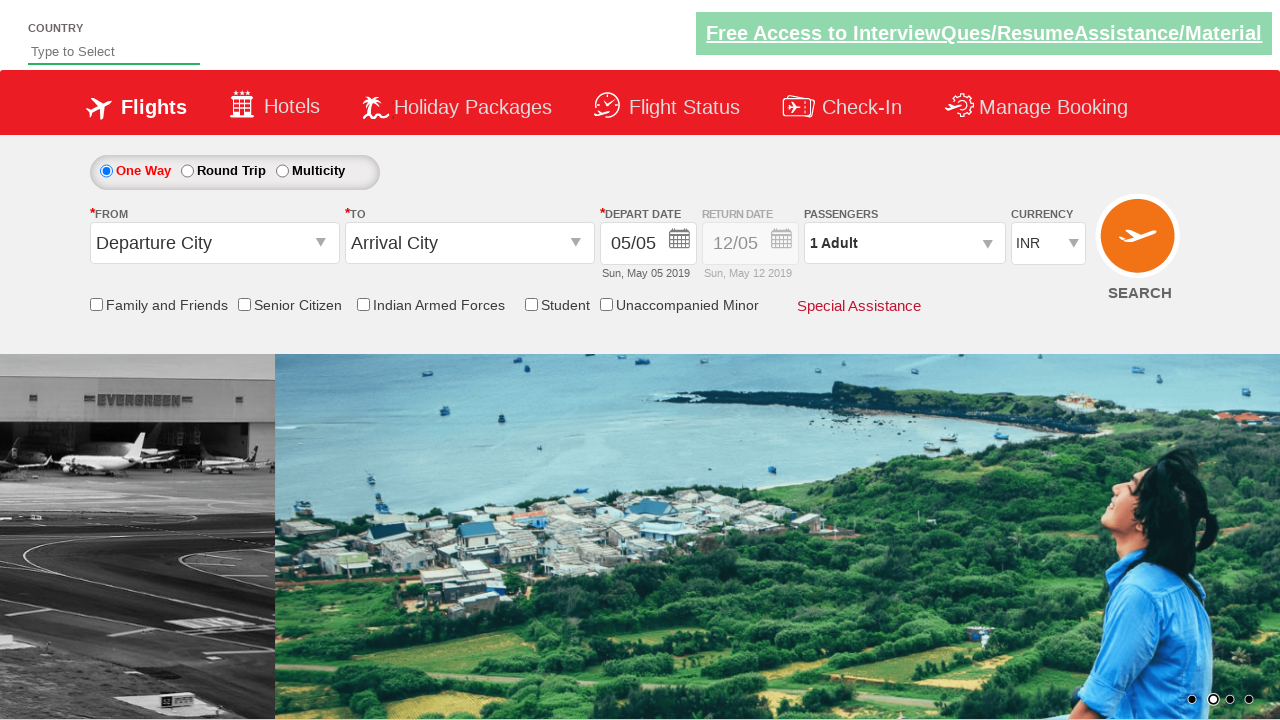

Typed 'ind' in autosuggest field to trigger dropdown on #autosuggest
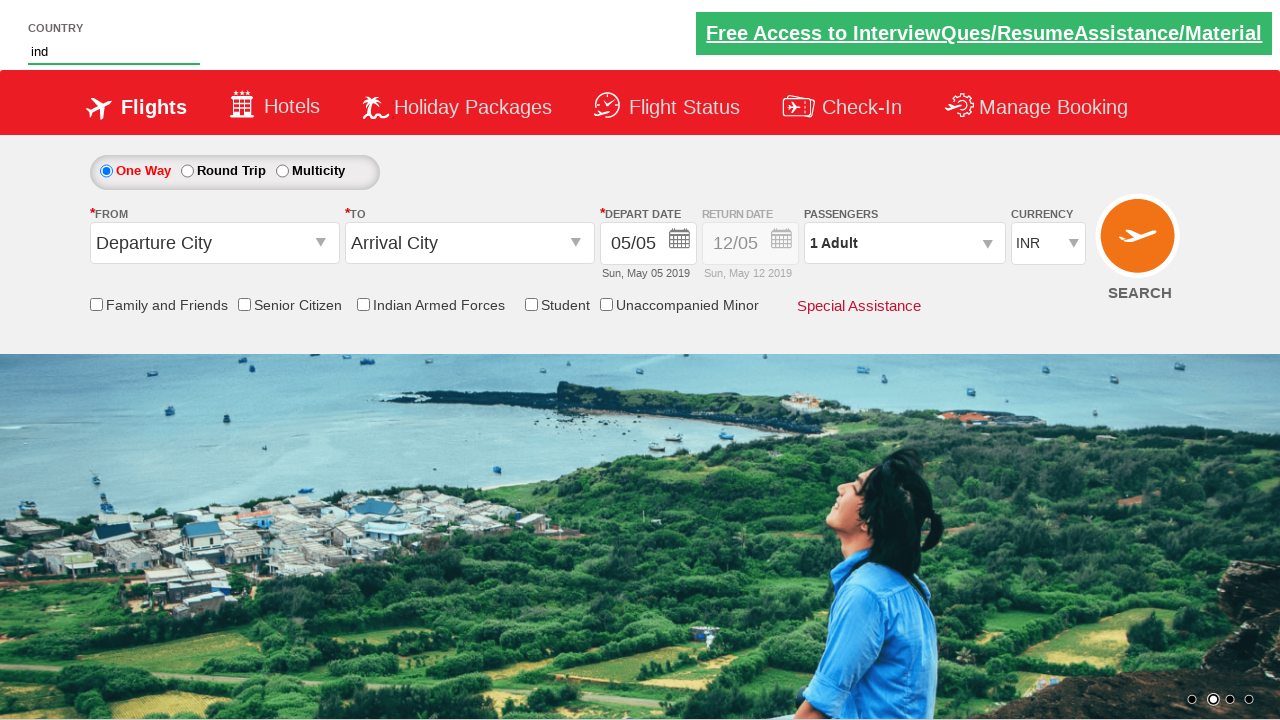

Auto-suggest dropdown options loaded
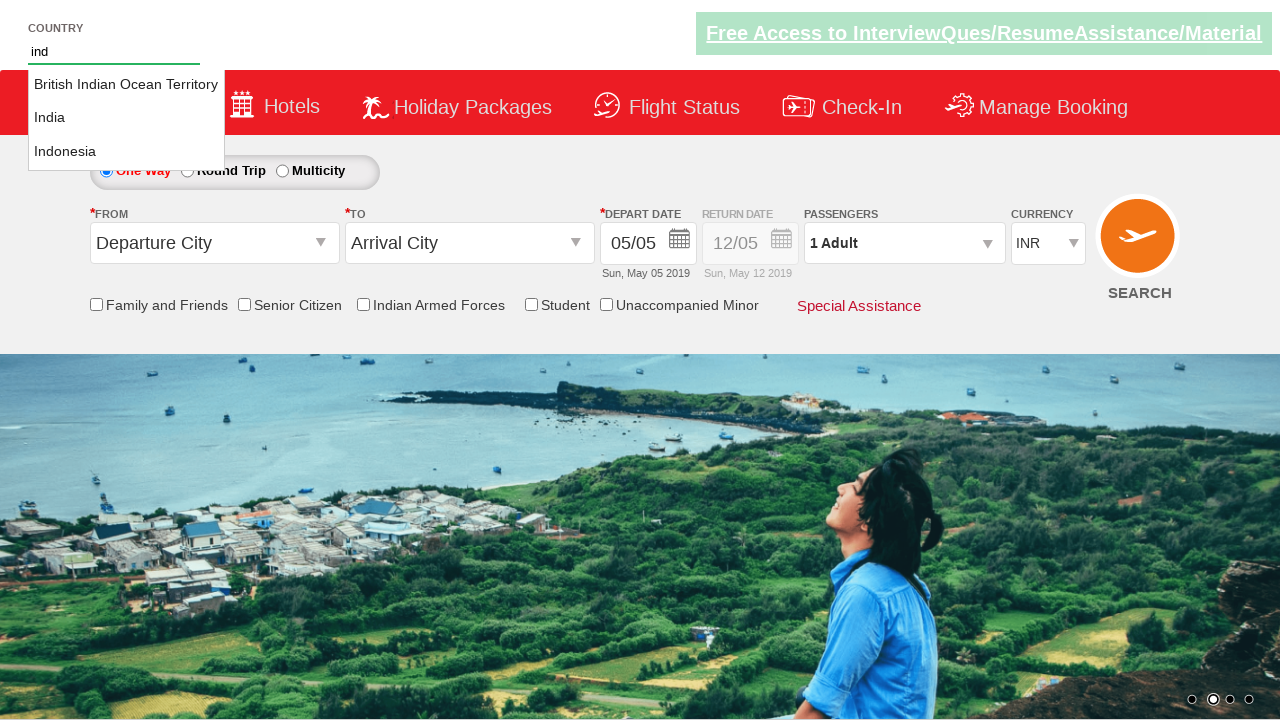

Retrieved all auto-suggest option elements
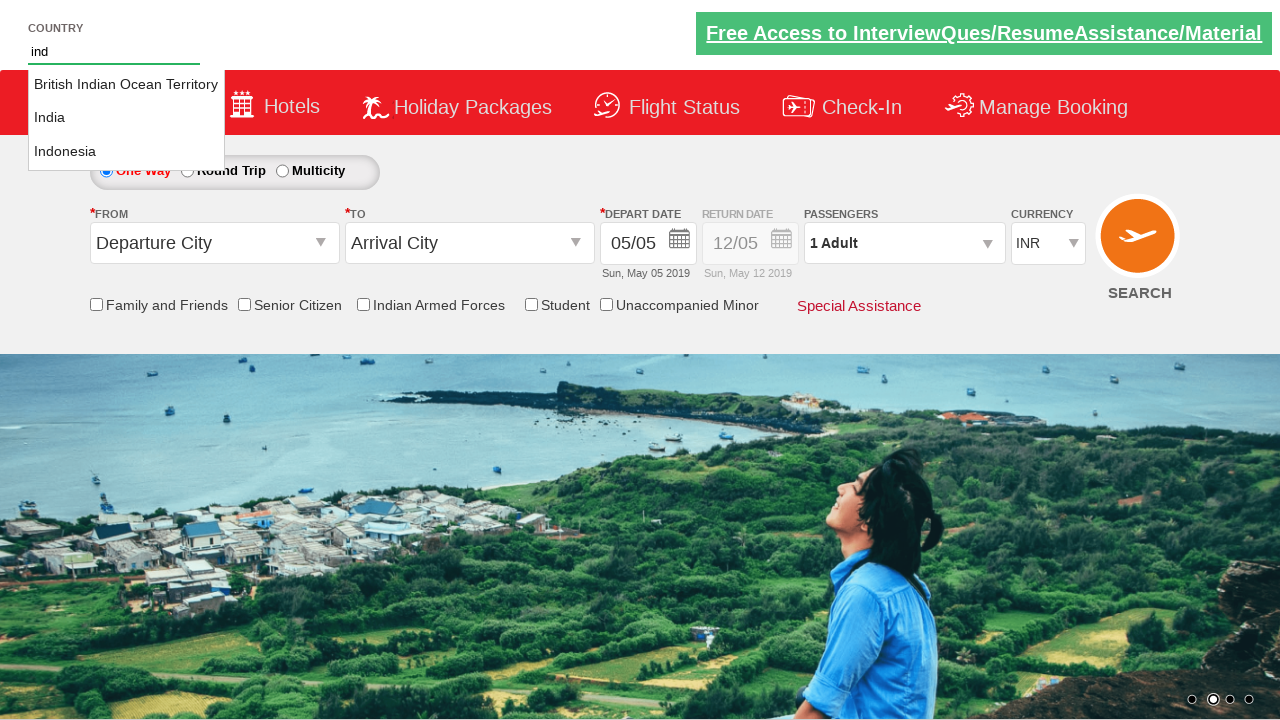

Selected 'India' from auto-suggest dropdown at (126, 118) on li.ui-menu-item a >> nth=1
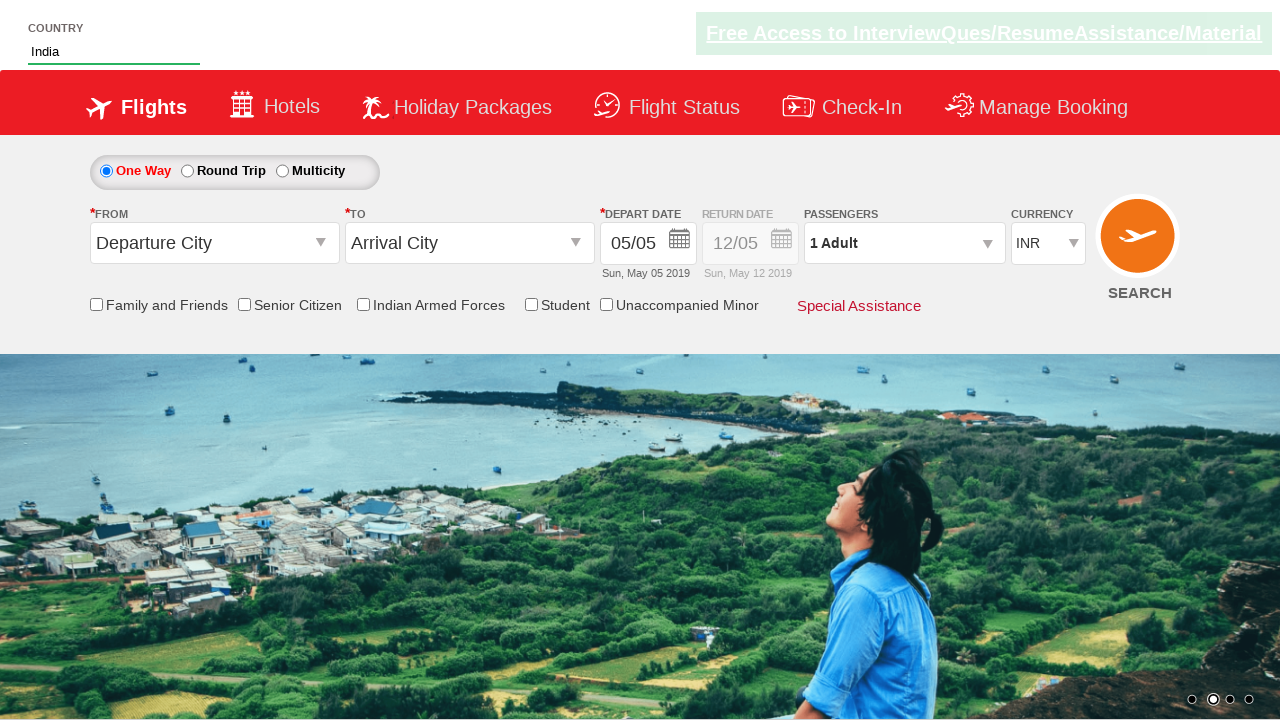

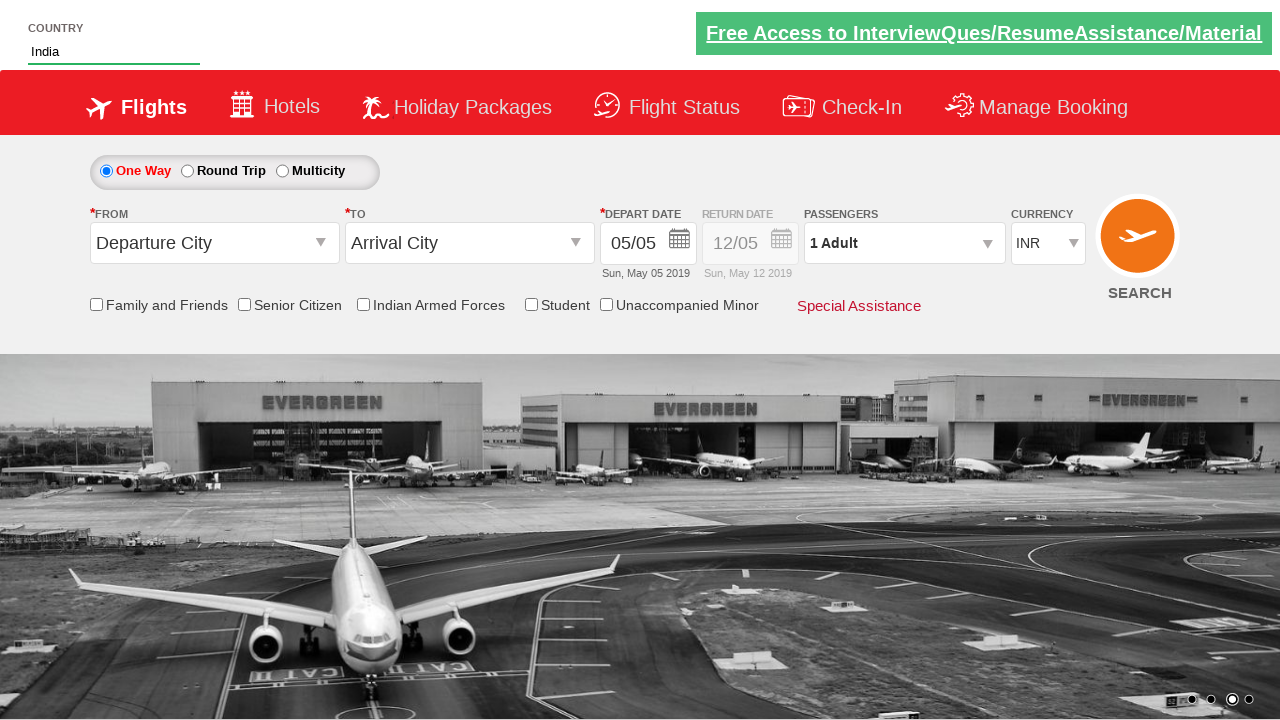